Navigates to a property listing page, extracts property details, then clicks on the rental estimate tab to view rental information

Starting URL: https://www.onthehouse.com.au/property/nsw/castle-hill-2154/31-16--20-mercer-st-castle-hill-nsw-2154-14263432

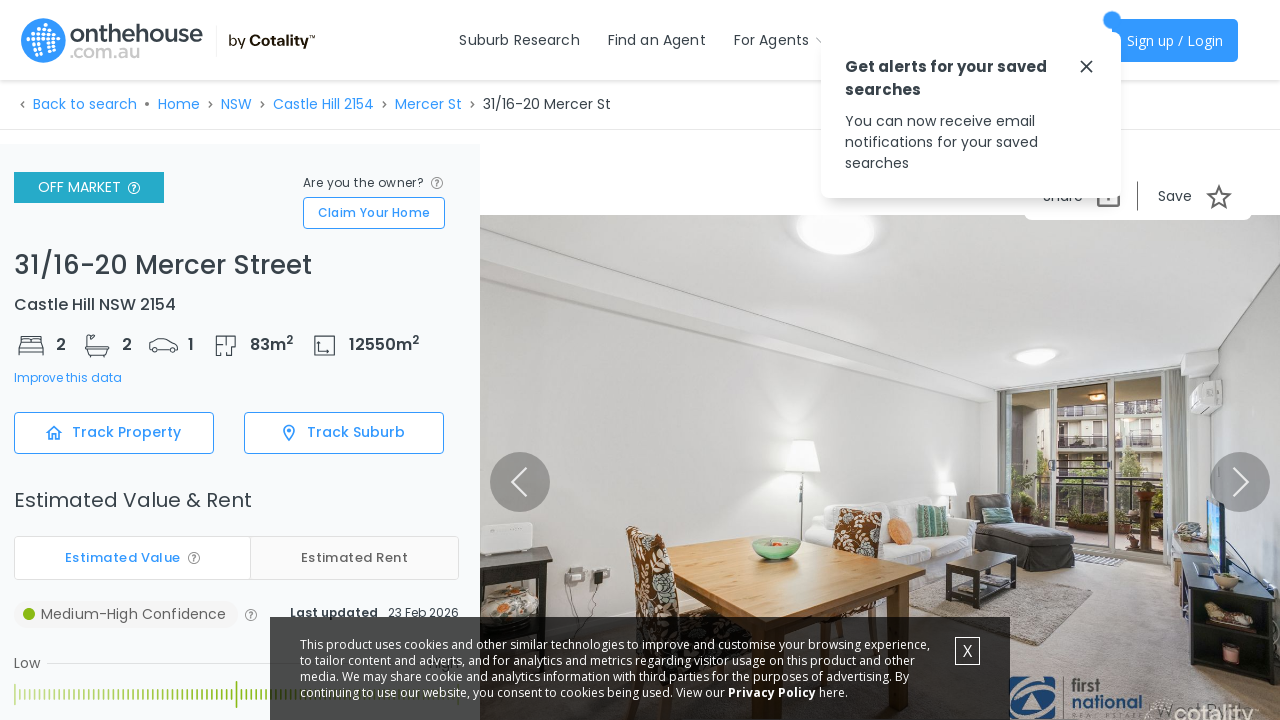

Property details loaded on the page
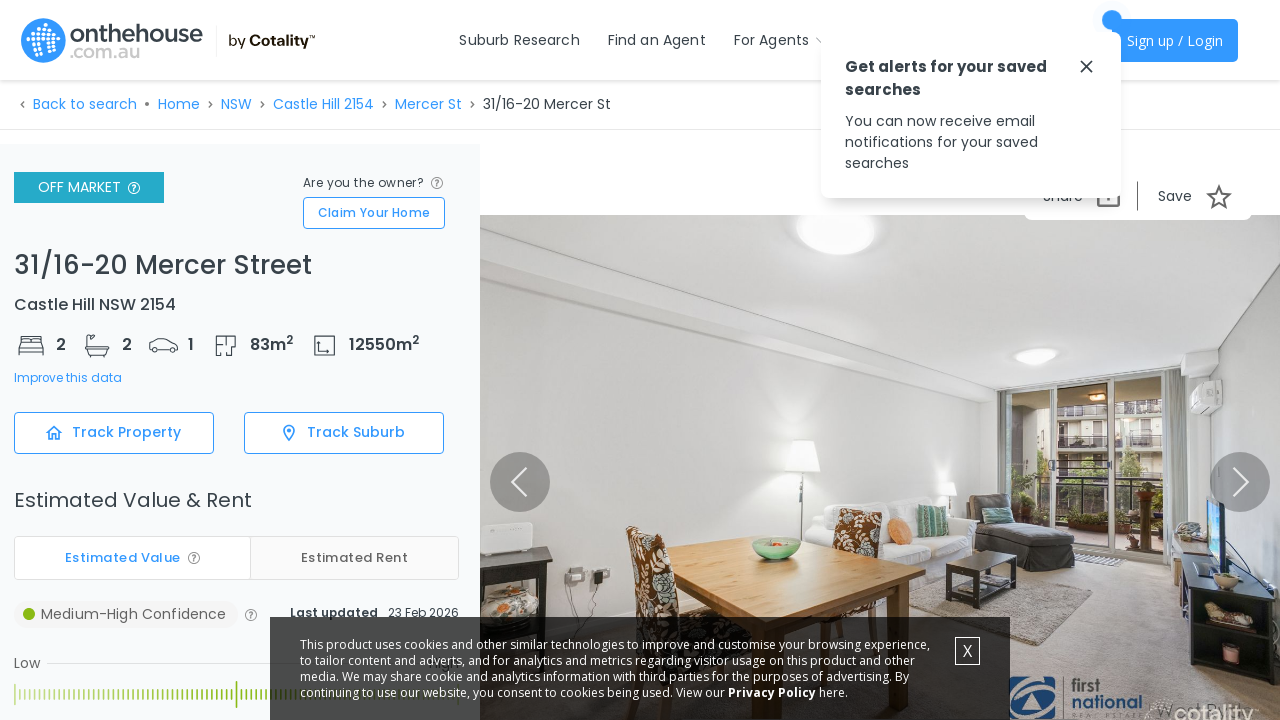

Clicked on the rental estimate tab at (354, 558) on #rentalEstimateTab
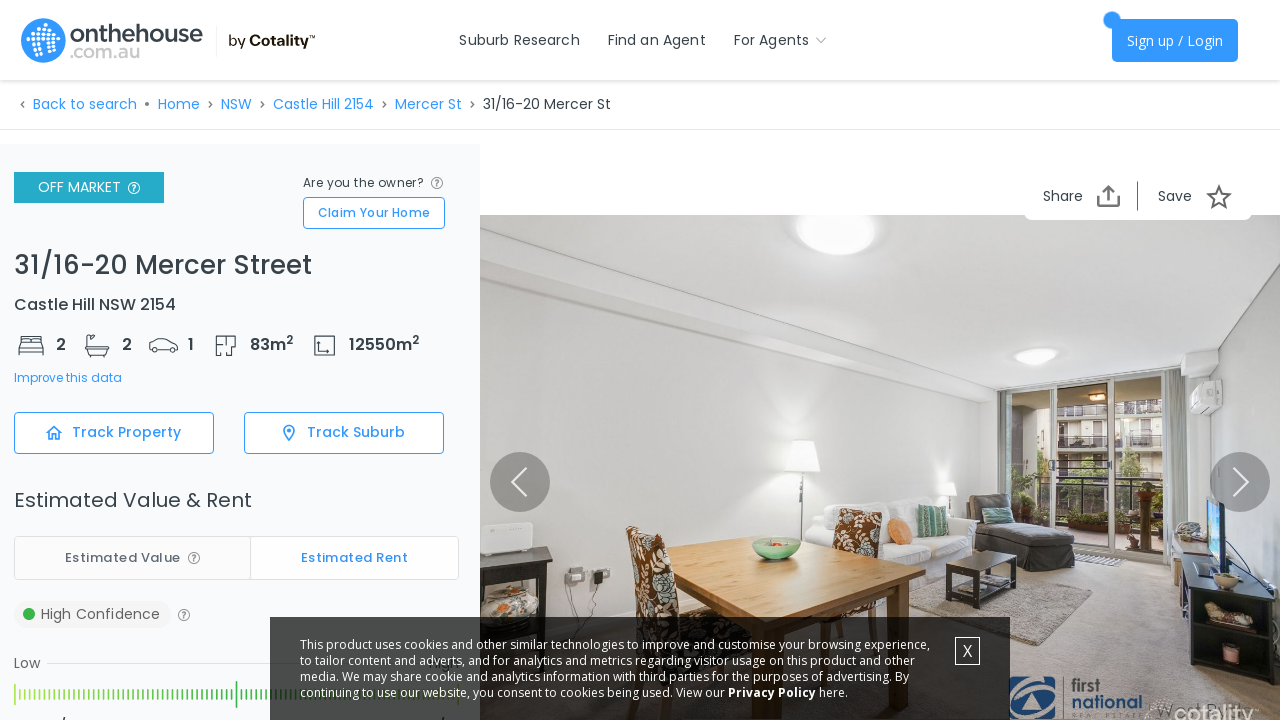

Rental estimate content loaded successfully
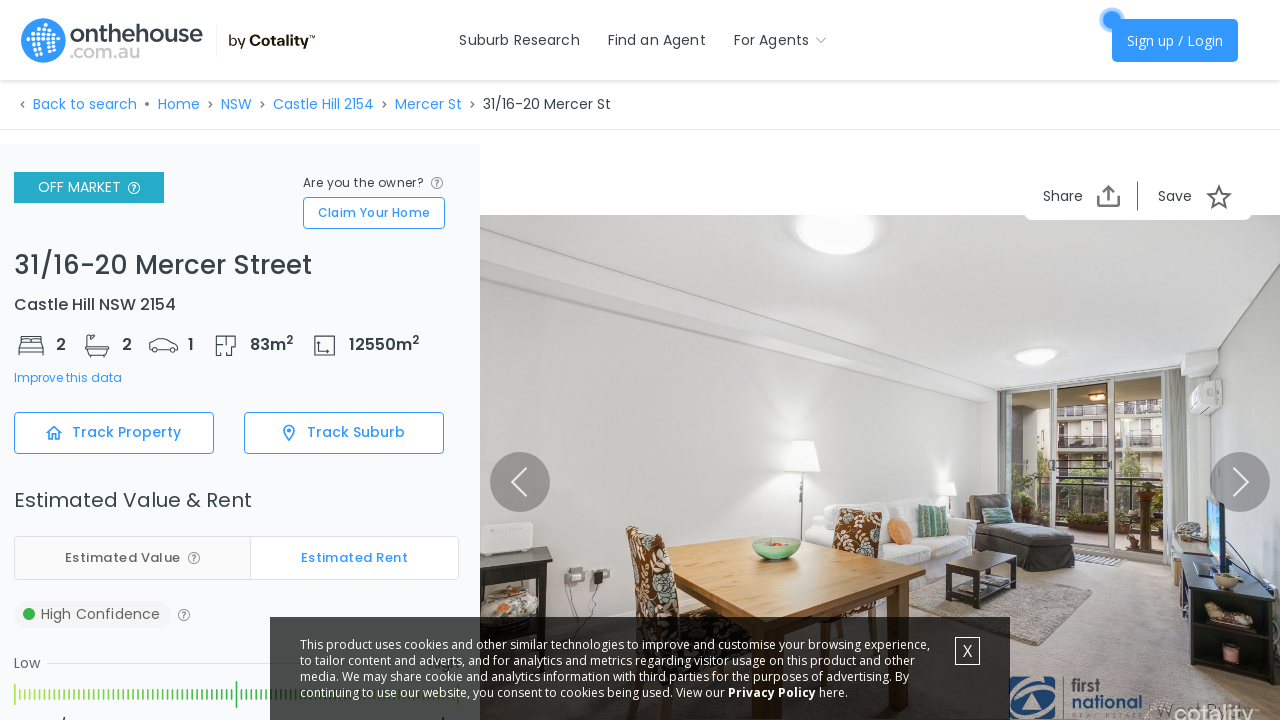

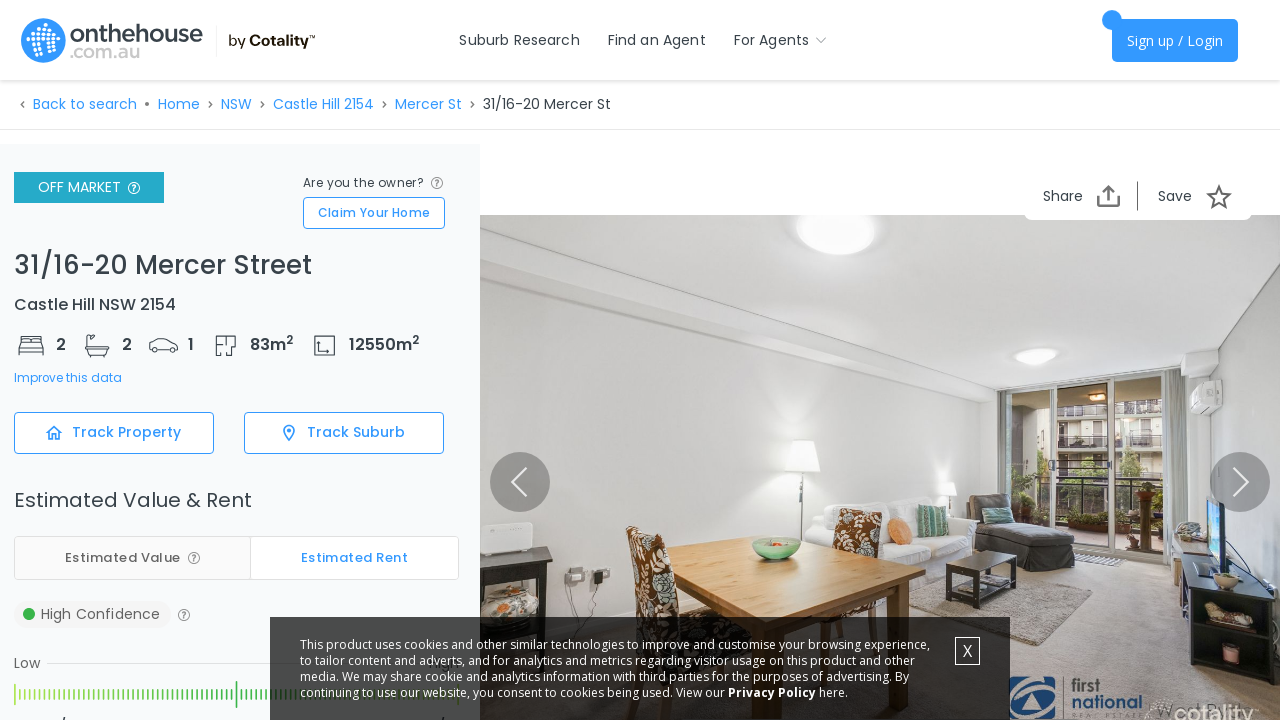